Tests clicking the JS Alert button via JavaScript click, accepting the alert, and verifying the result

Starting URL: https://the-internet.herokuapp.com/javascript_alerts

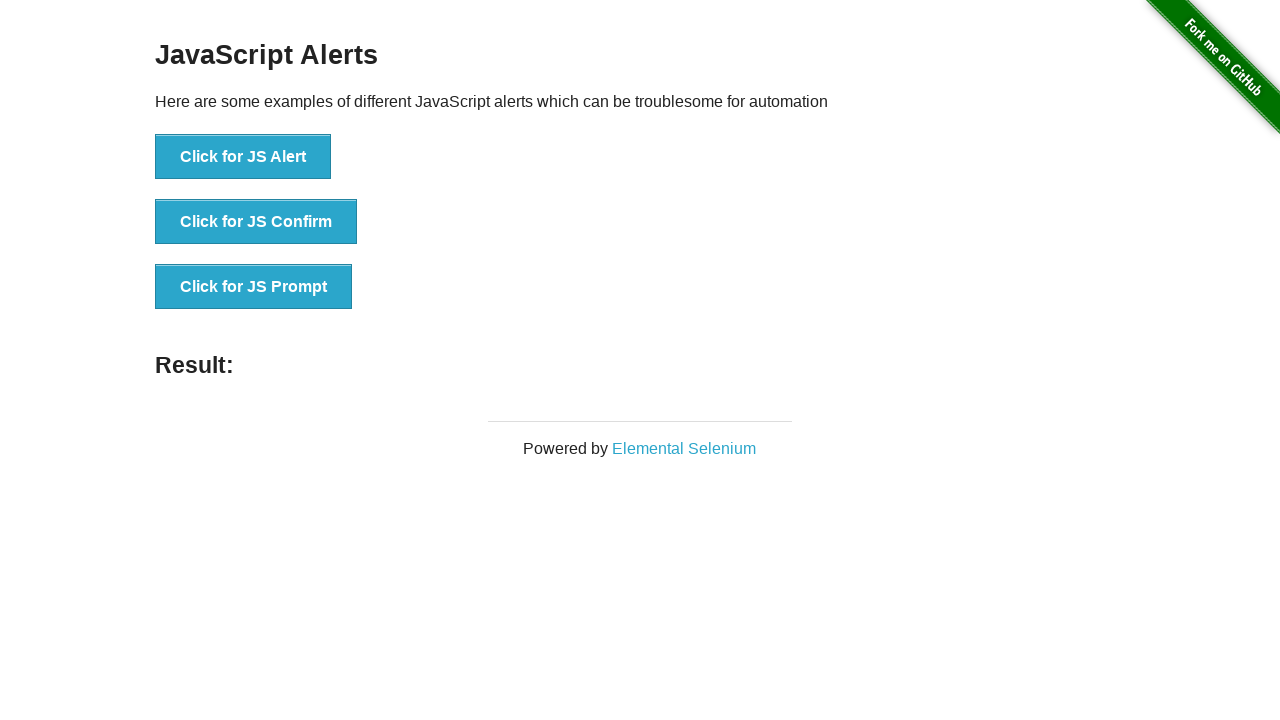

Set up dialog handler to accept alerts
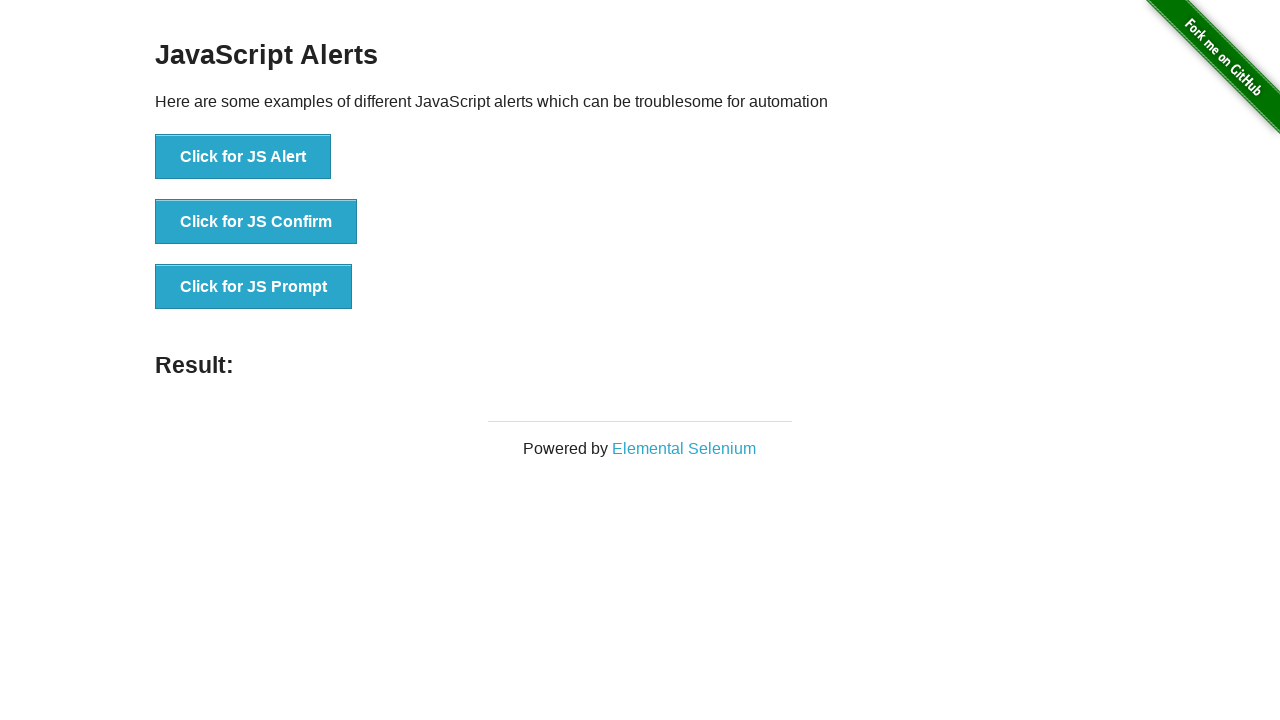

Clicked JS Alert button via JavaScript
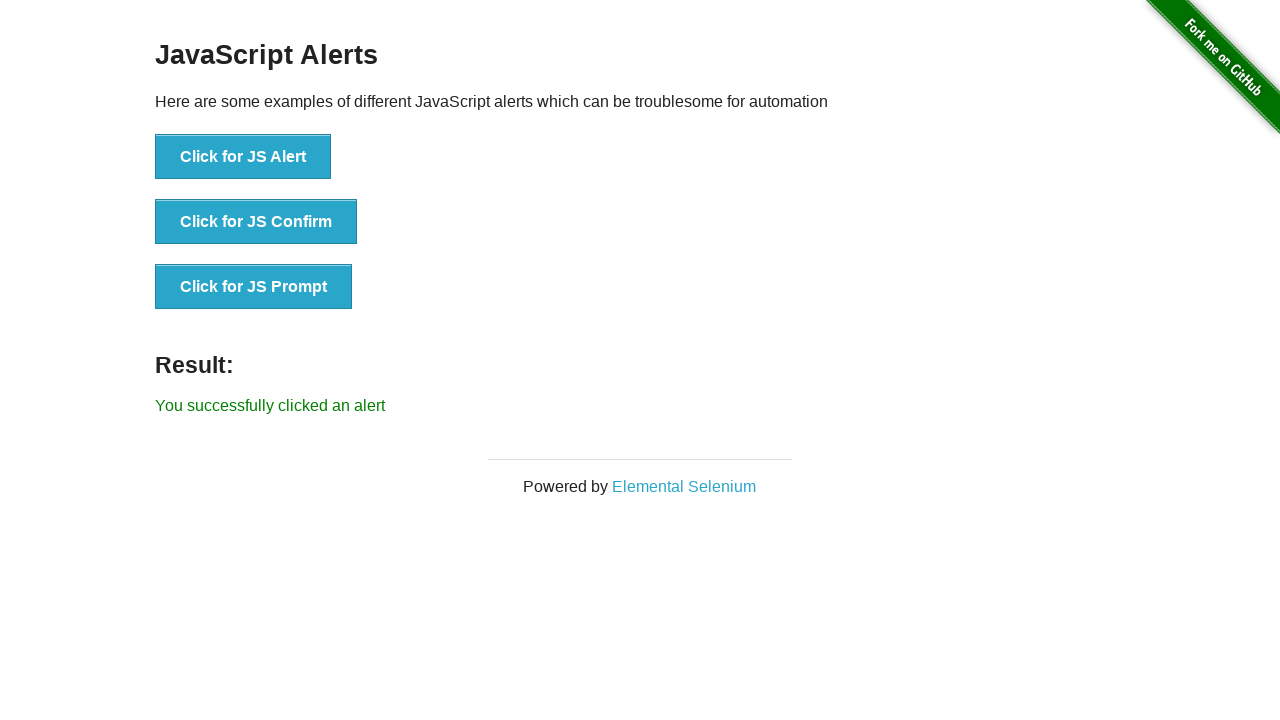

Result message appeared after accepting alert
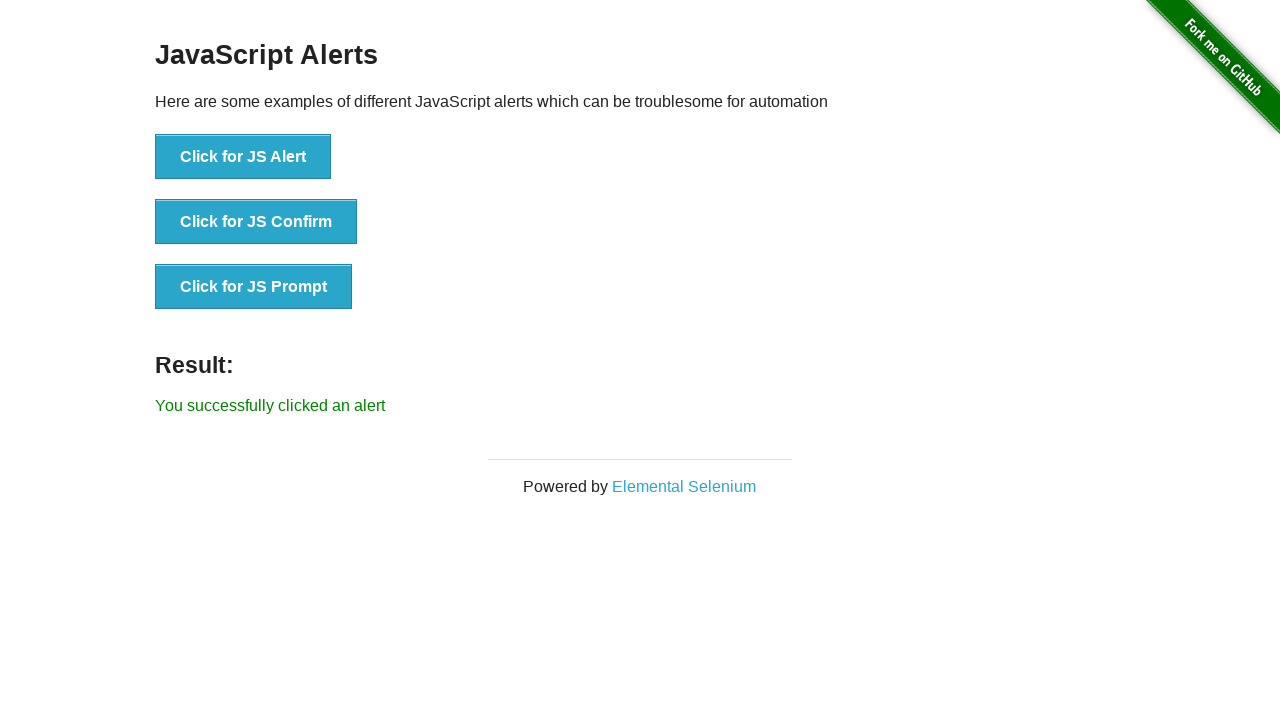

Retrieved result text content
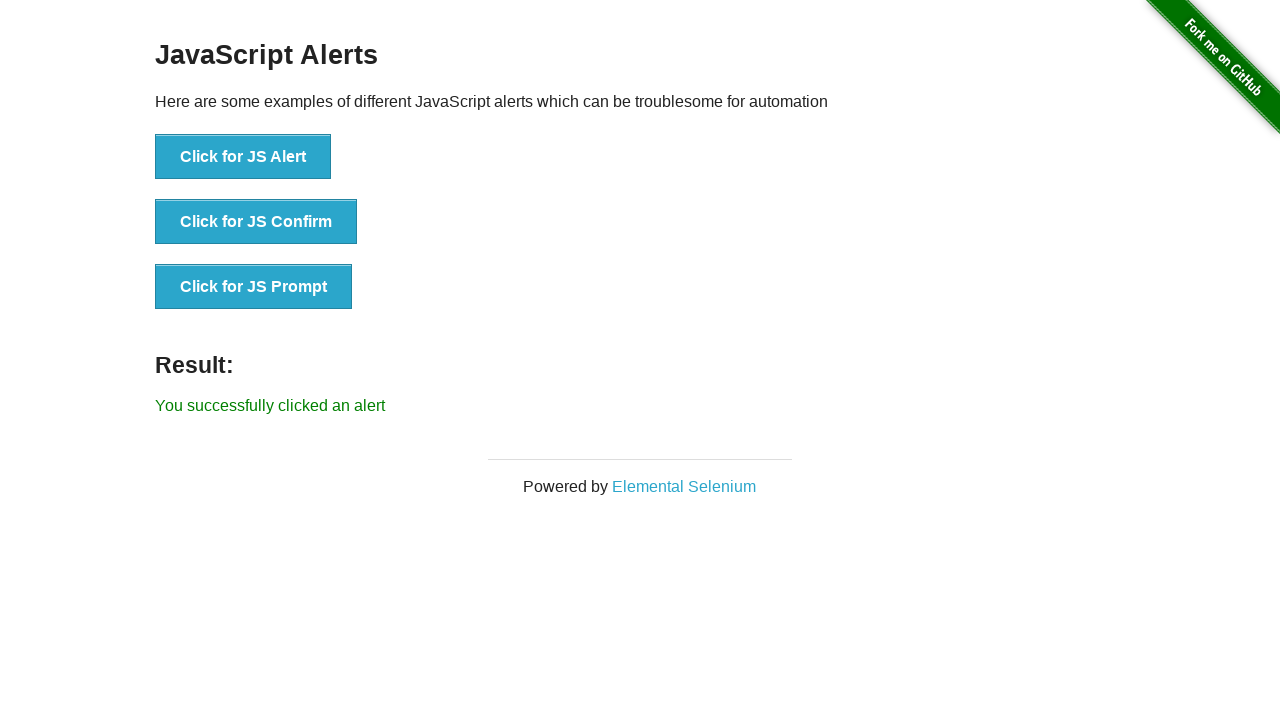

Verified result matches expected text: 'You successfully clicked an alert'
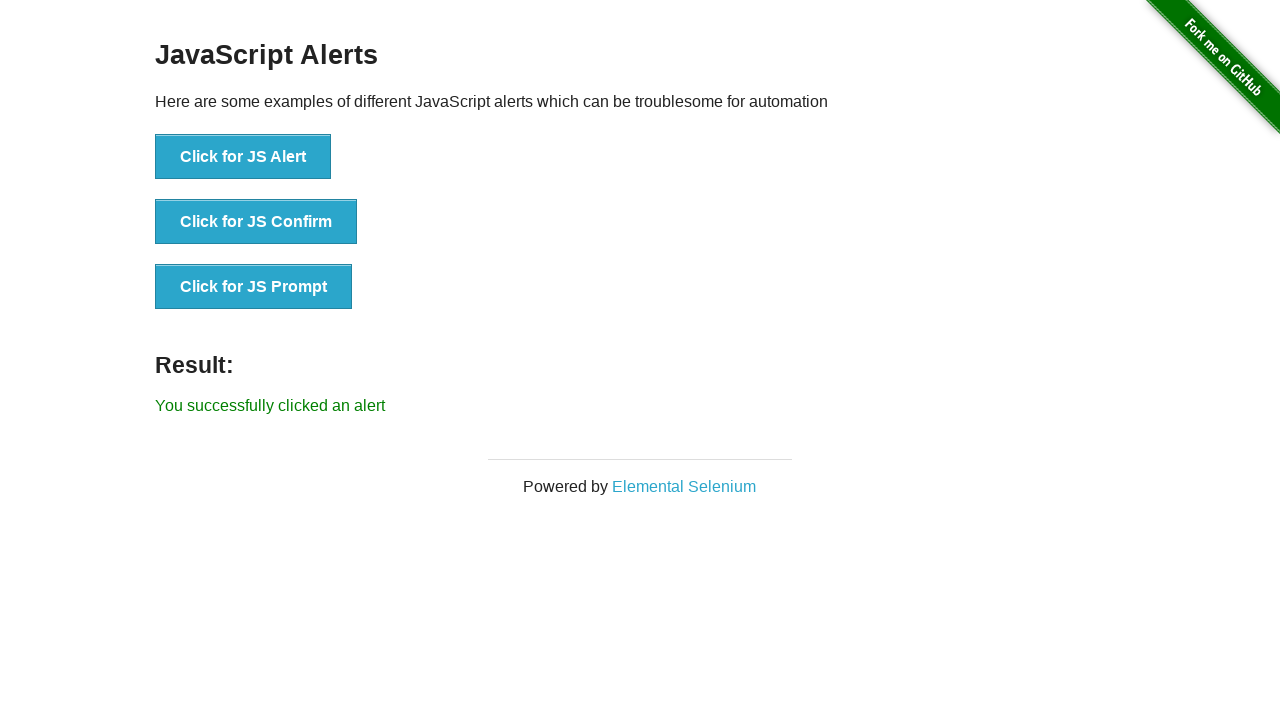

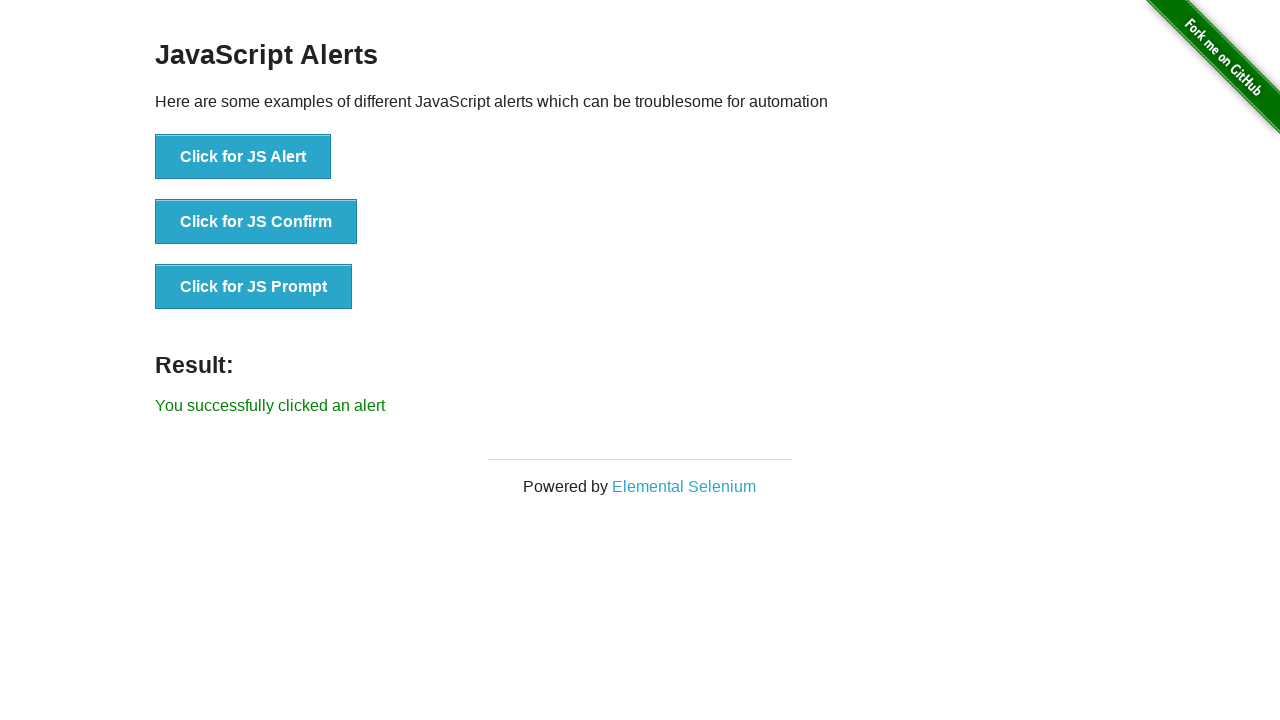